Tests dynamic content loading by clicking a Start button and verifying that "Hello World!" text appears after waiting for it to become visible.

Starting URL: https://the-internet.herokuapp.com/dynamic_loading/1

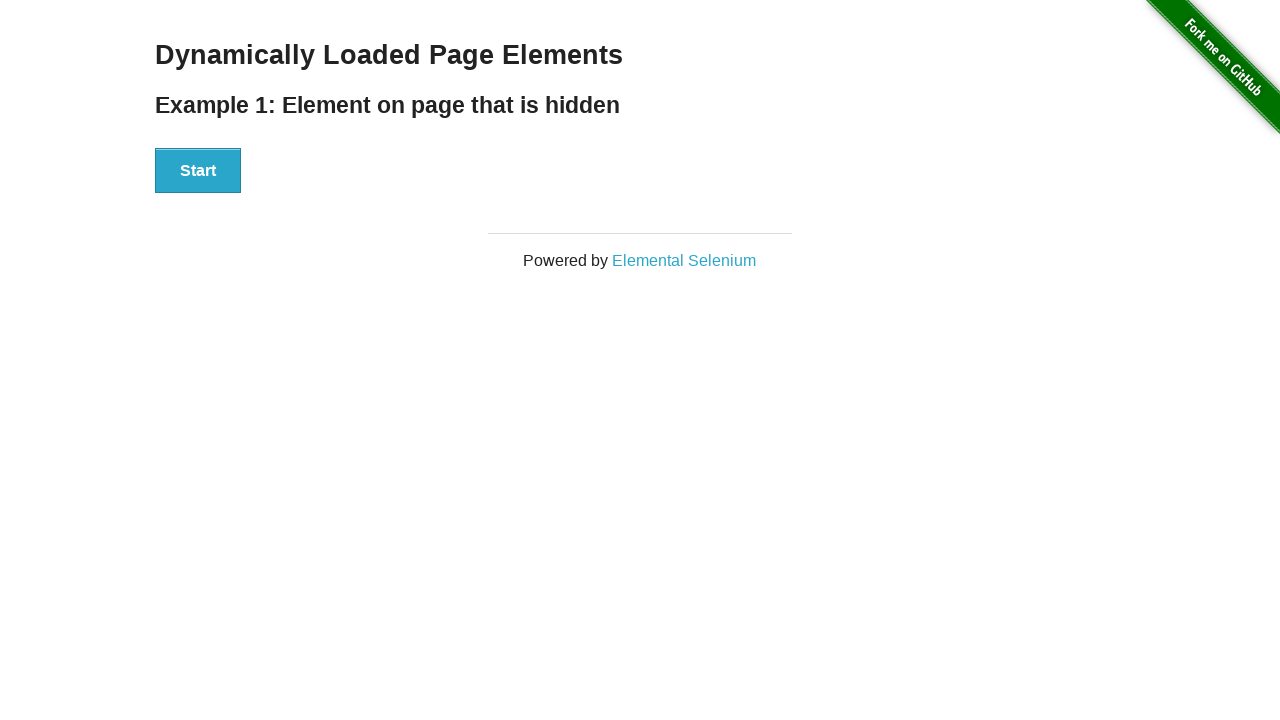

Clicked the Start button at (198, 171) on xpath=//button
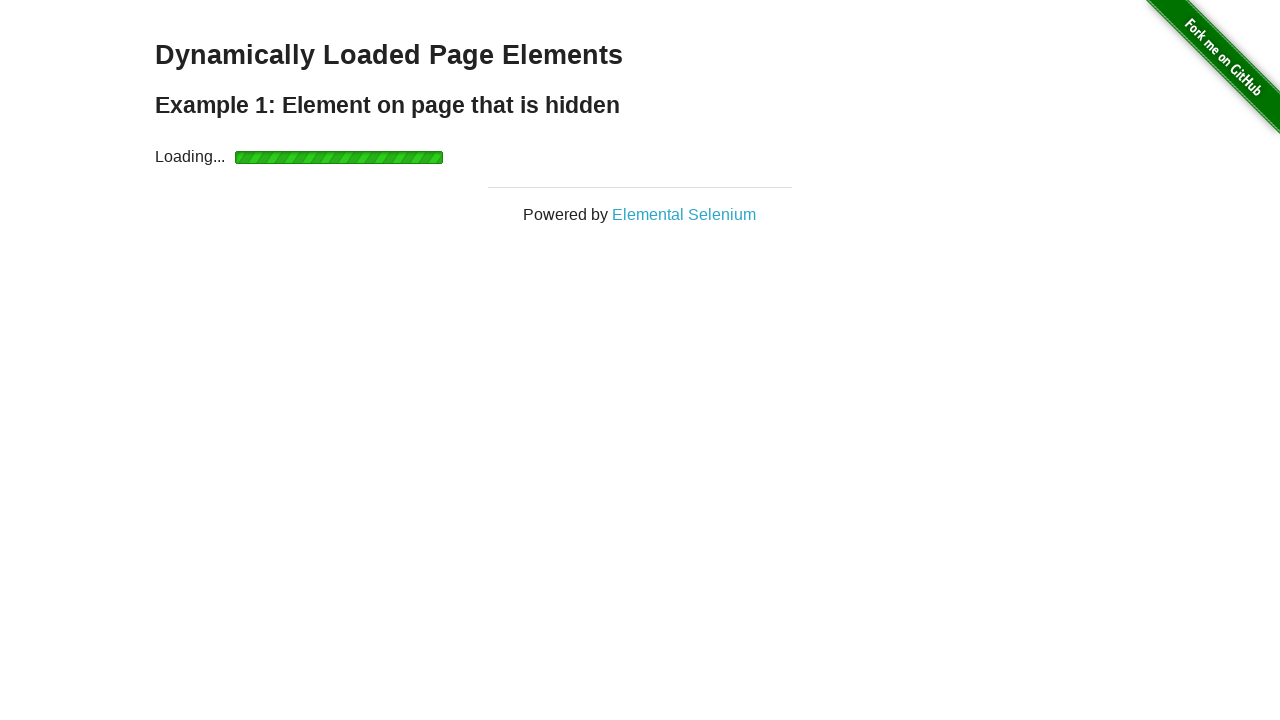

Hello World! text became visible after waiting
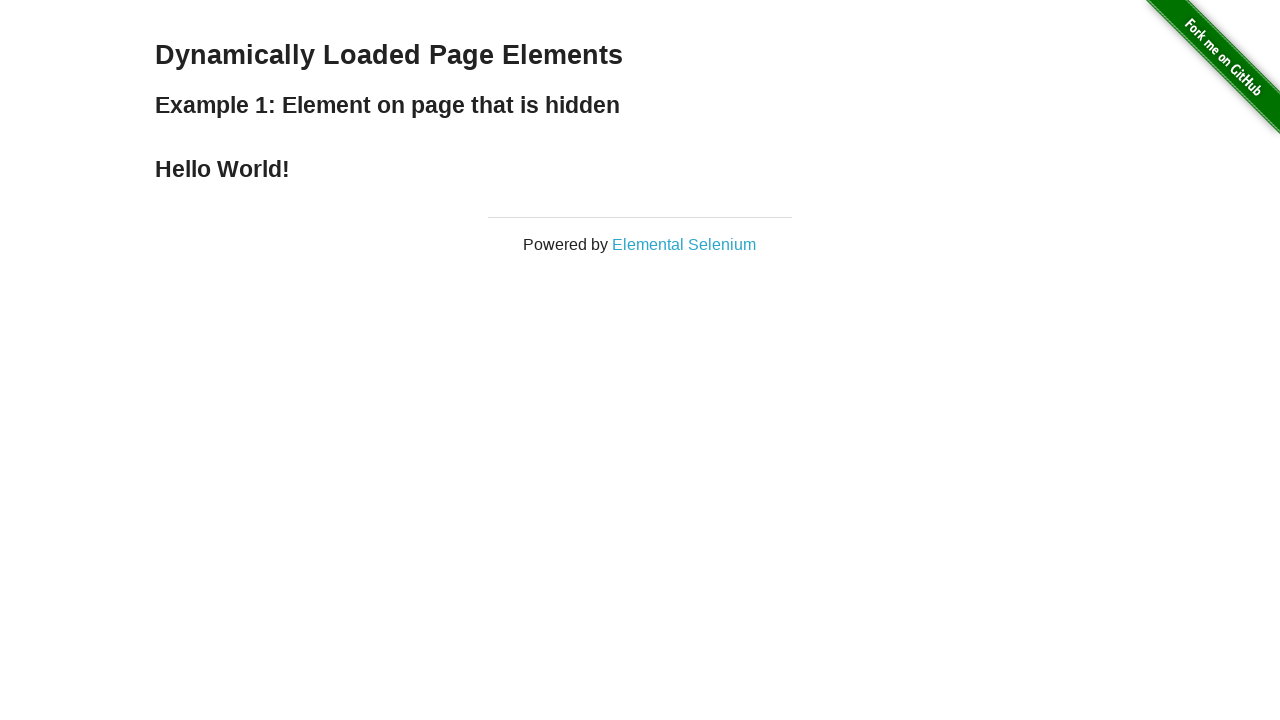

Located the Hello World! element
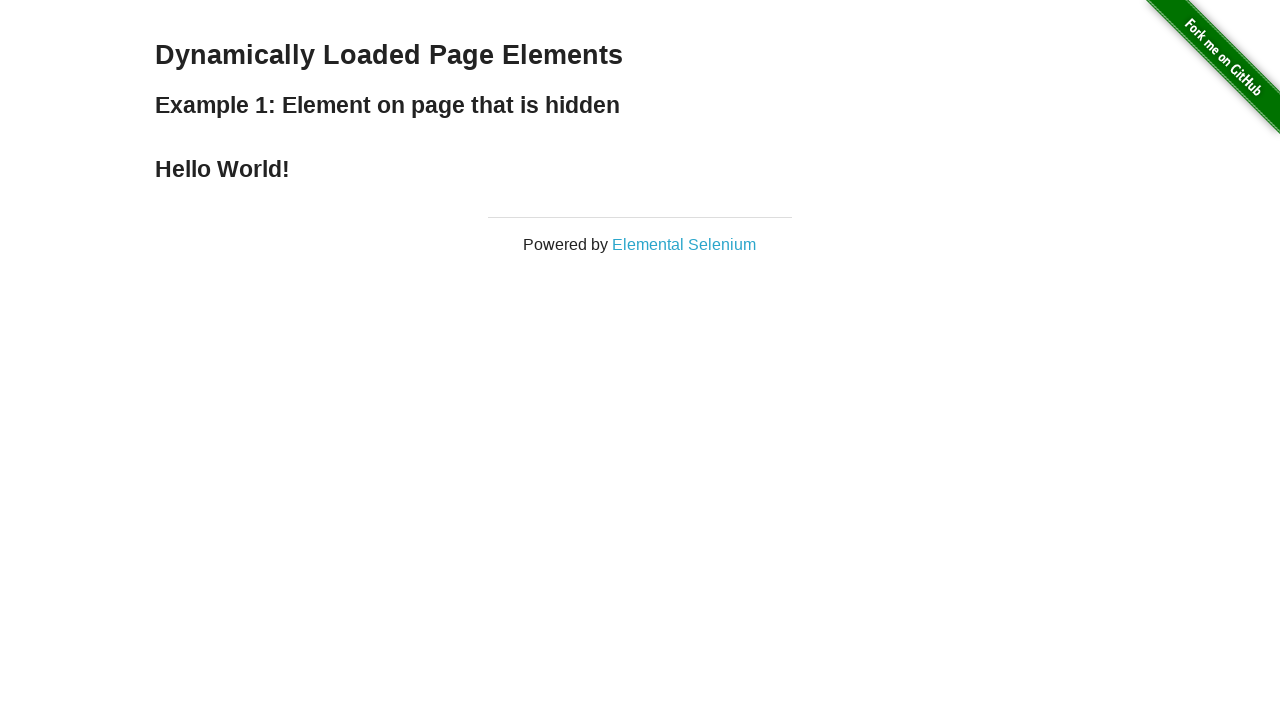

Verified that the element contains exactly 'Hello World!'
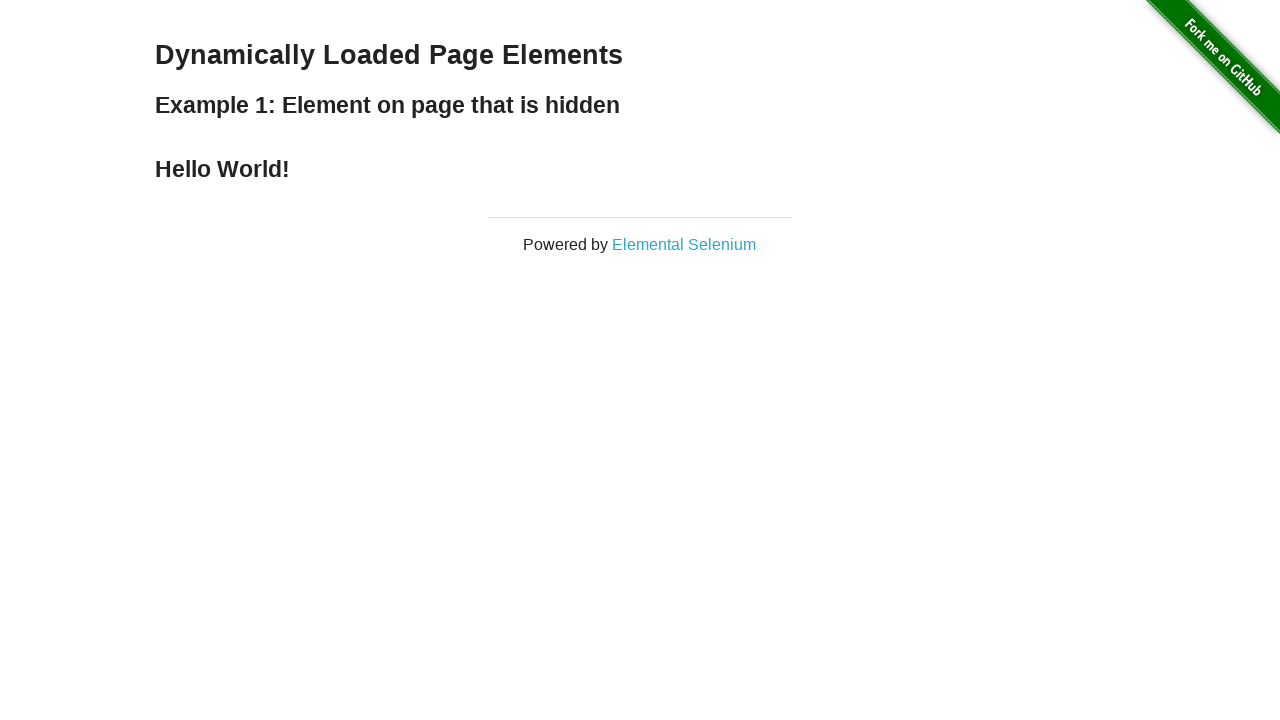

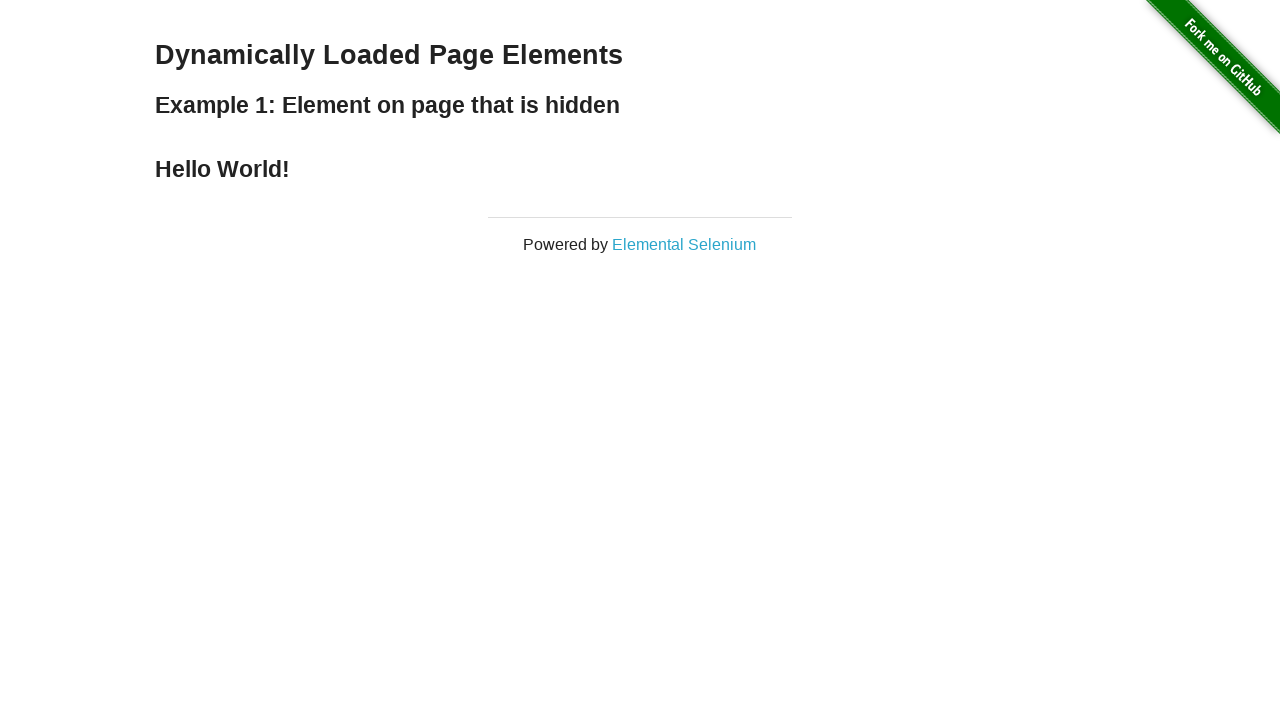